Performs a drag and drop action by dragging an element to a specific offset position

Starting URL: https://crossbrowsertesting.github.io/drag-and-drop

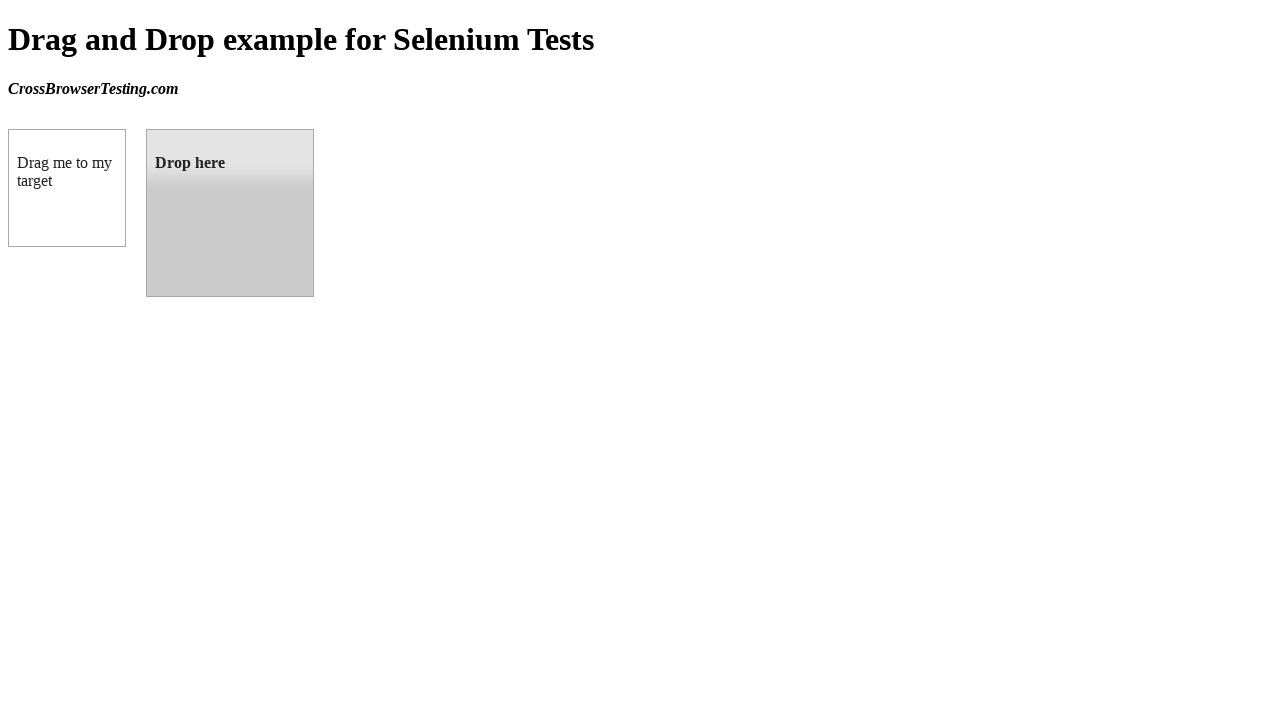

Located draggable source element
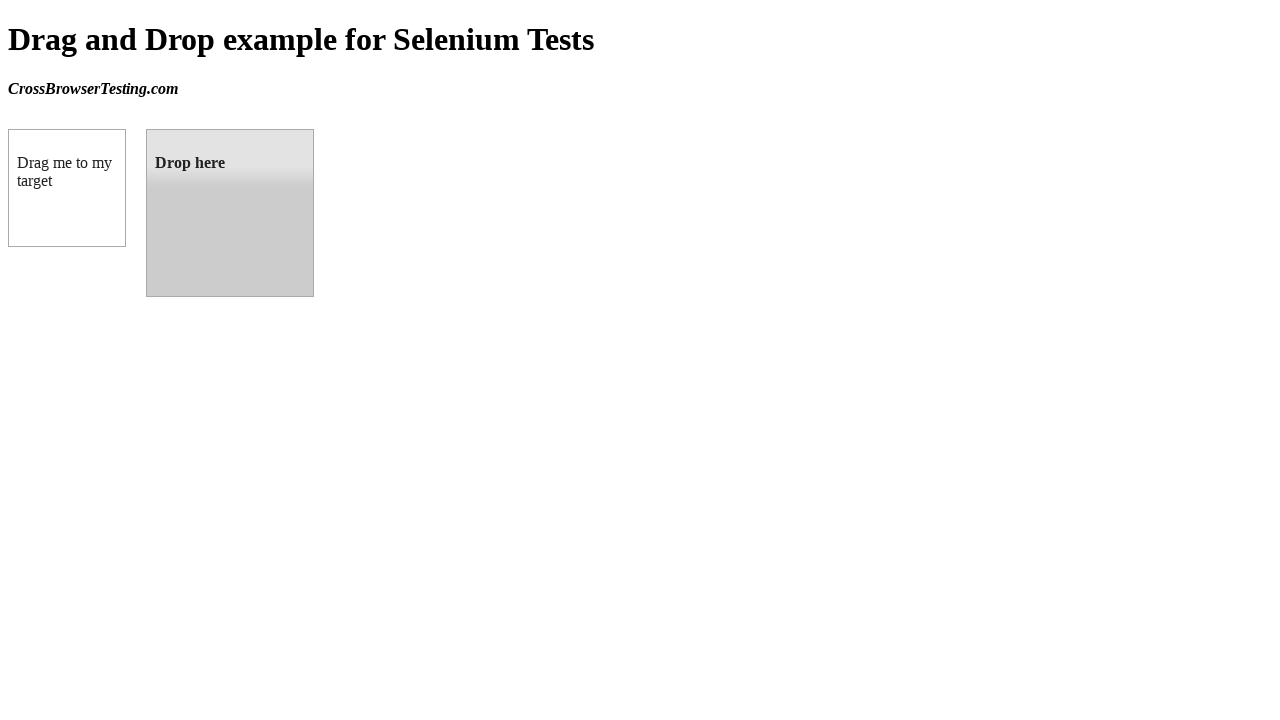

Located droppable target element
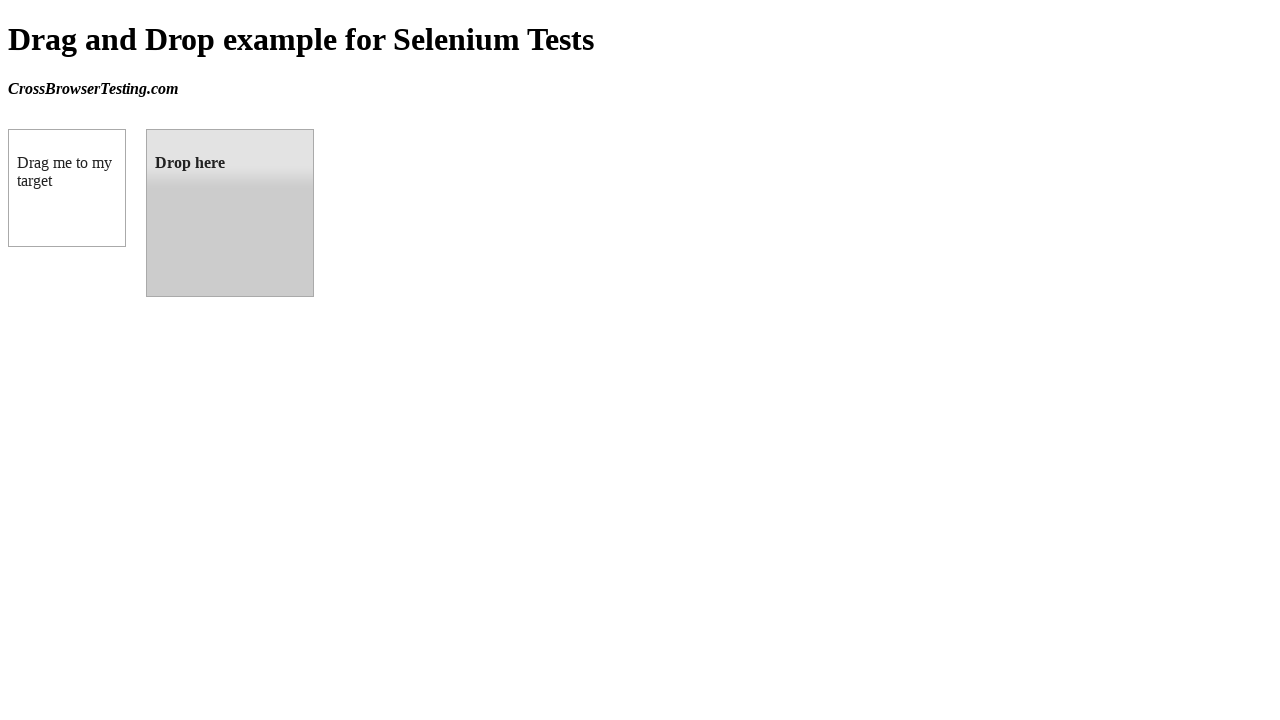

Retrieved target element's bounding box
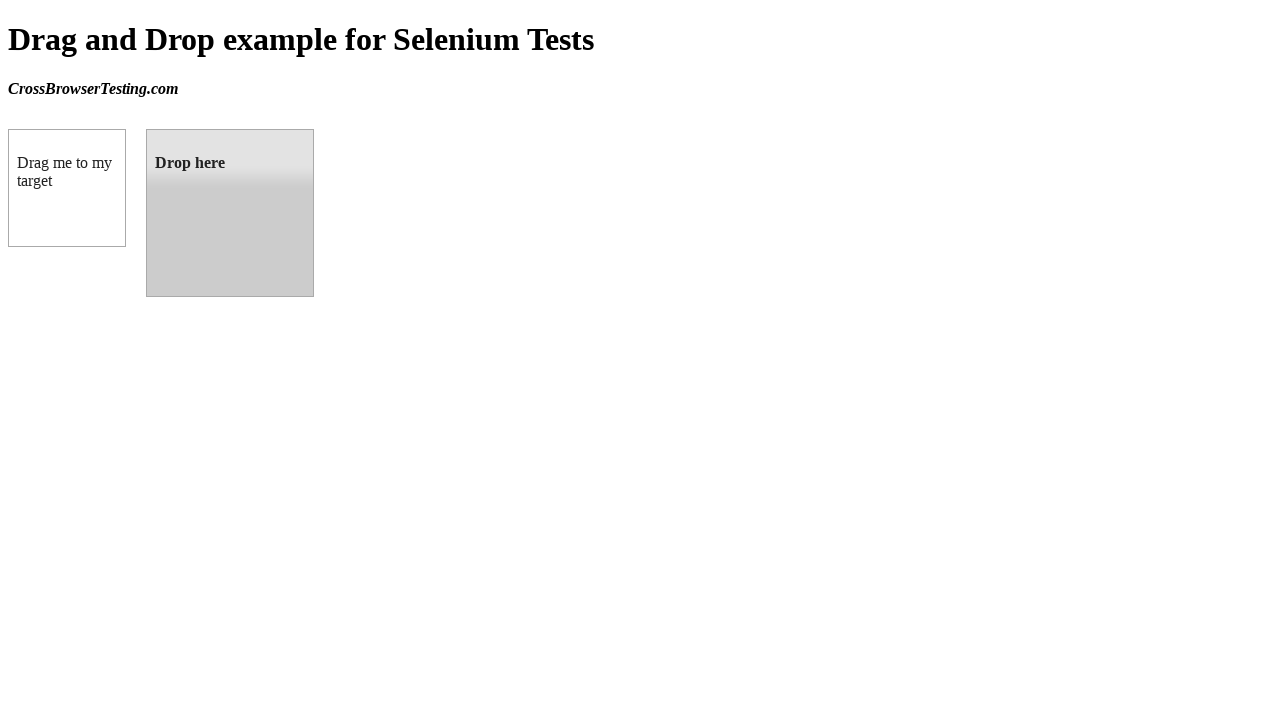

Retrieved source element's bounding box
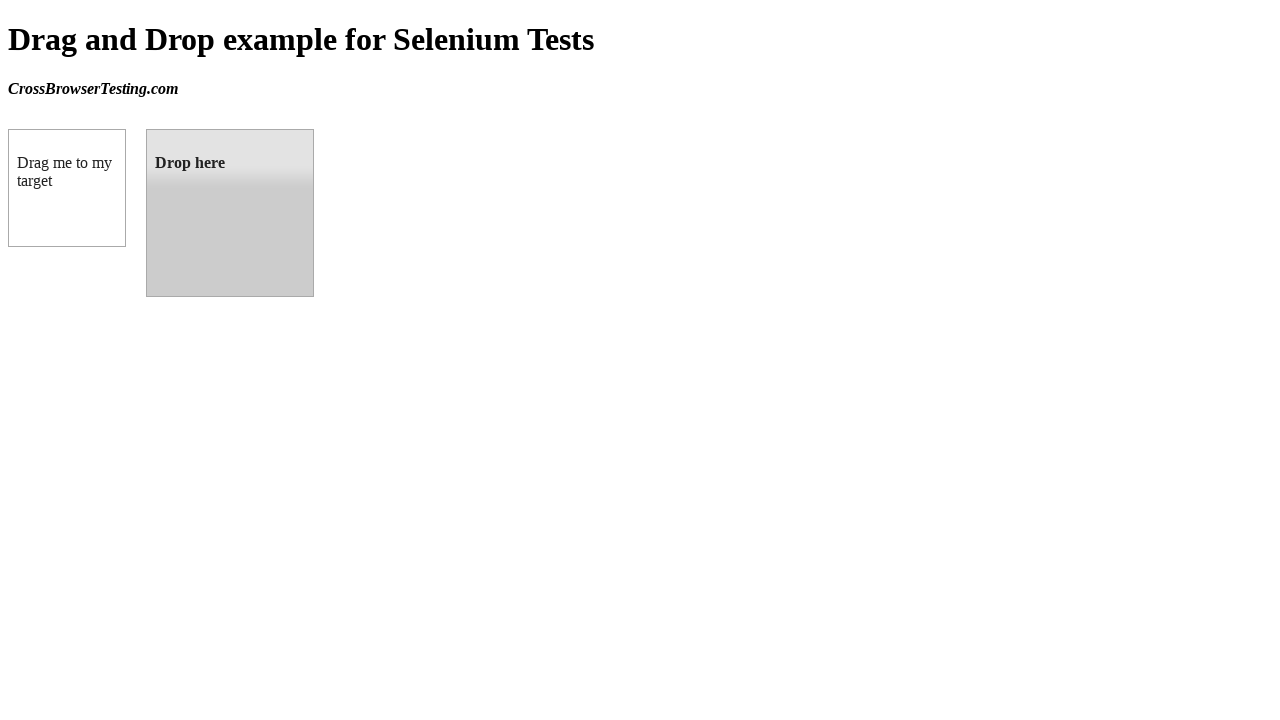

Calculated drag offset: x=138, y=0.0
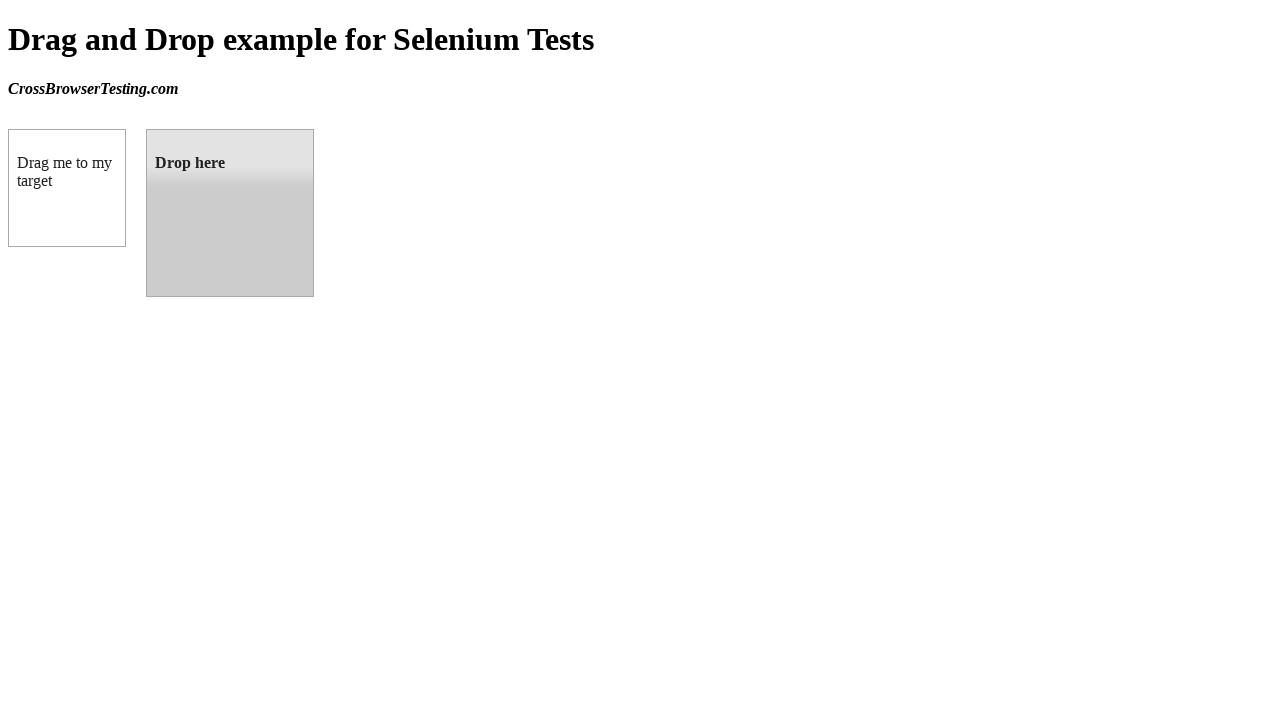

Hovered over source element to prepare for drag at (67, 188) on #draggable
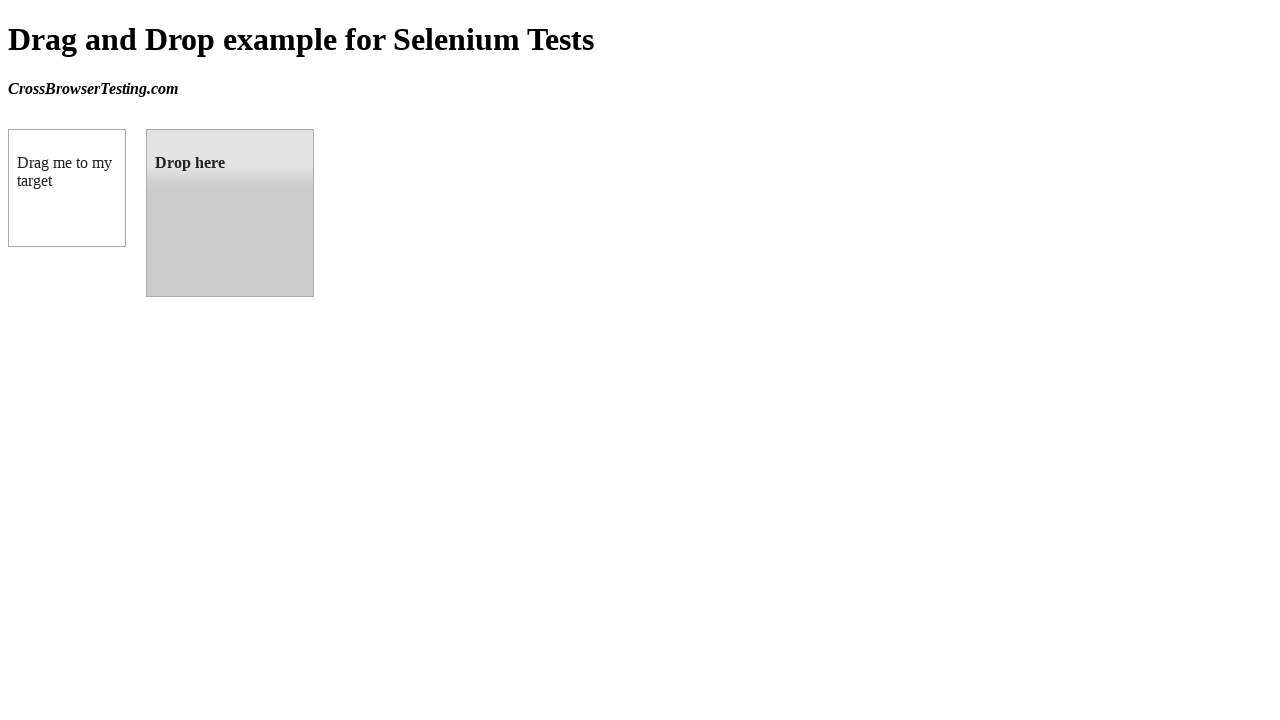

Mouse button pressed down on source element at (67, 188)
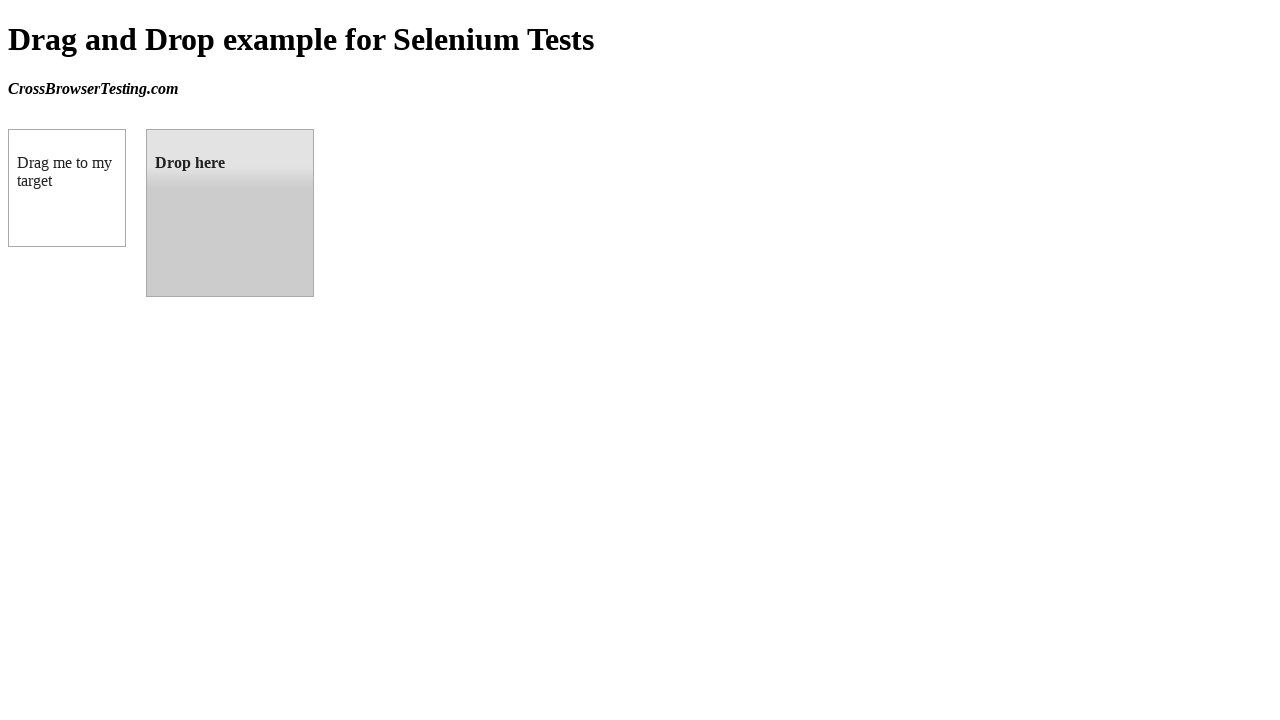

Dragged element to target position at (146, 129)
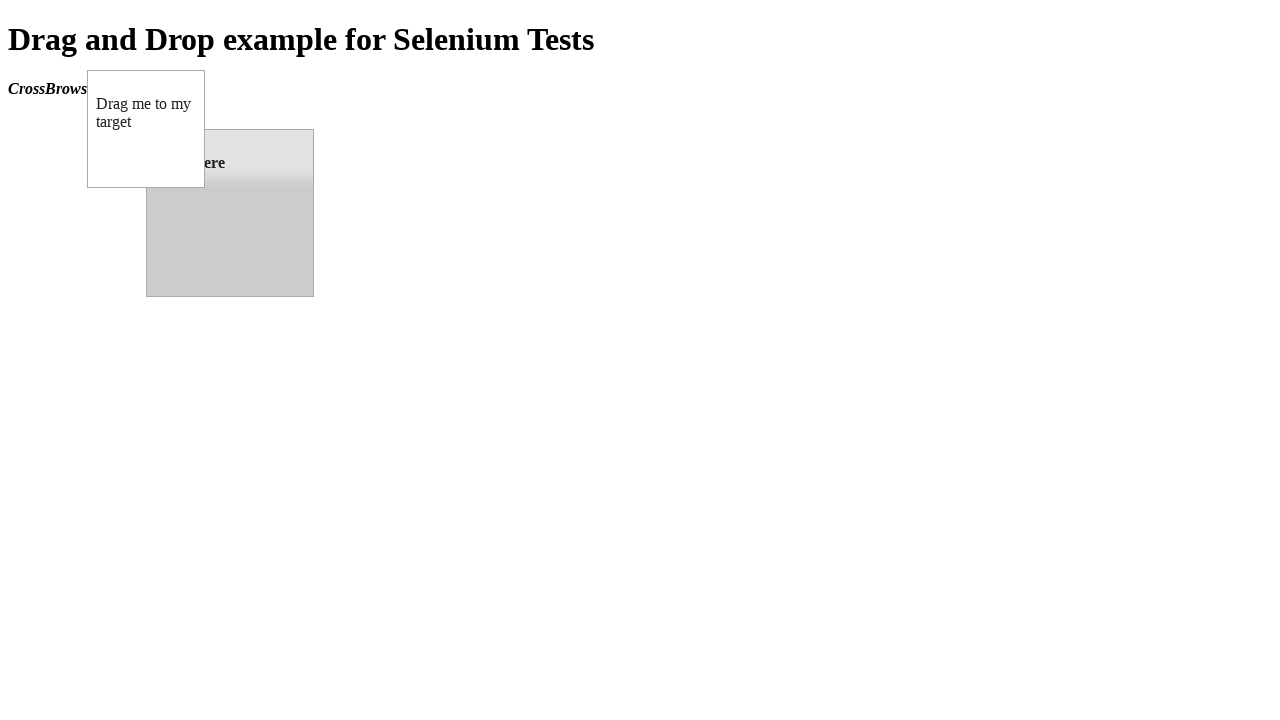

Released mouse button to complete drag and drop at (146, 129)
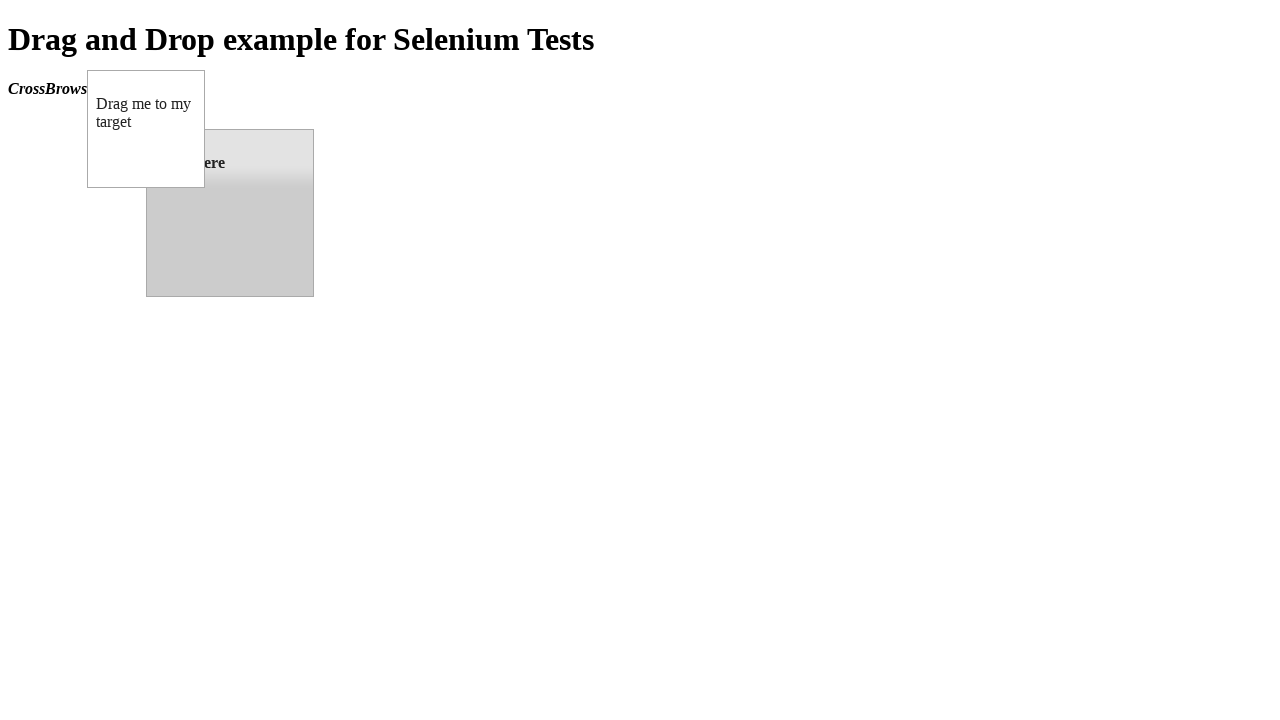

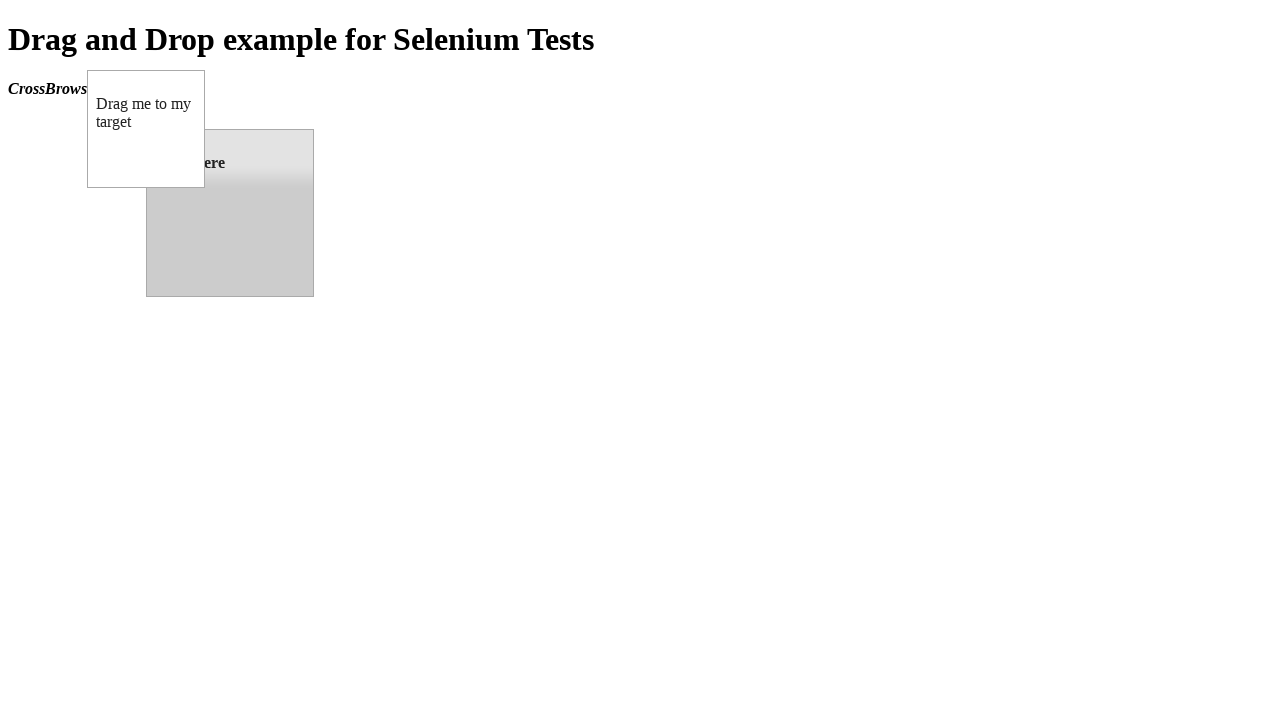